Tests DuckDuckGo search functionality by entering a search query and clicking the search button

Starting URL: https://duckduckgo.com/

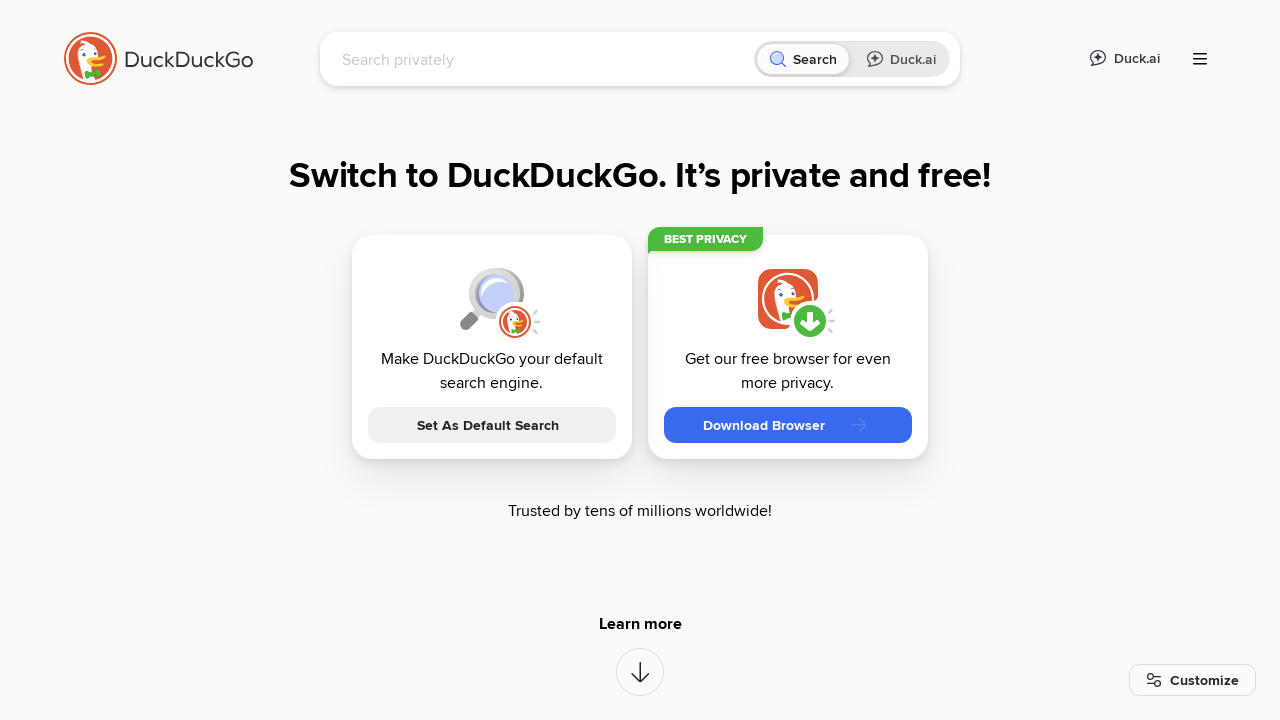

Filled search box with 'Selenium' query on #searchbox_input
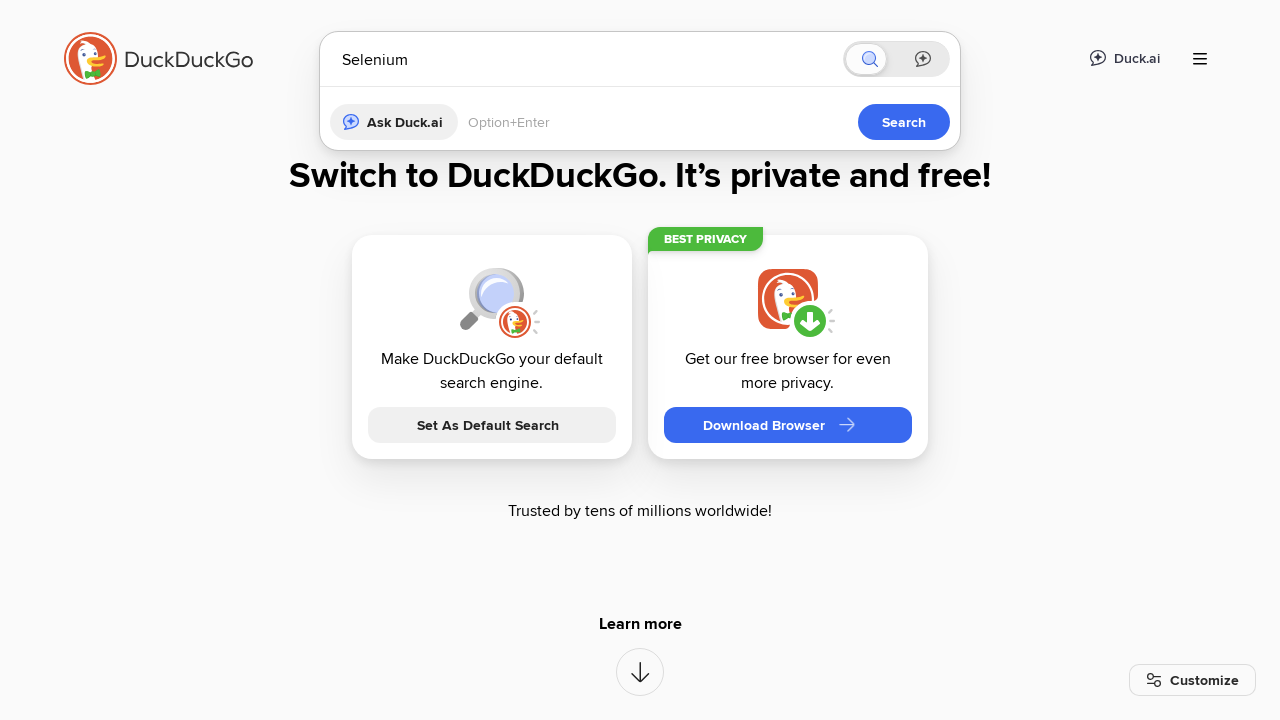

Clicked search button to execute search at (881, 59) on button[aria-label='Search']
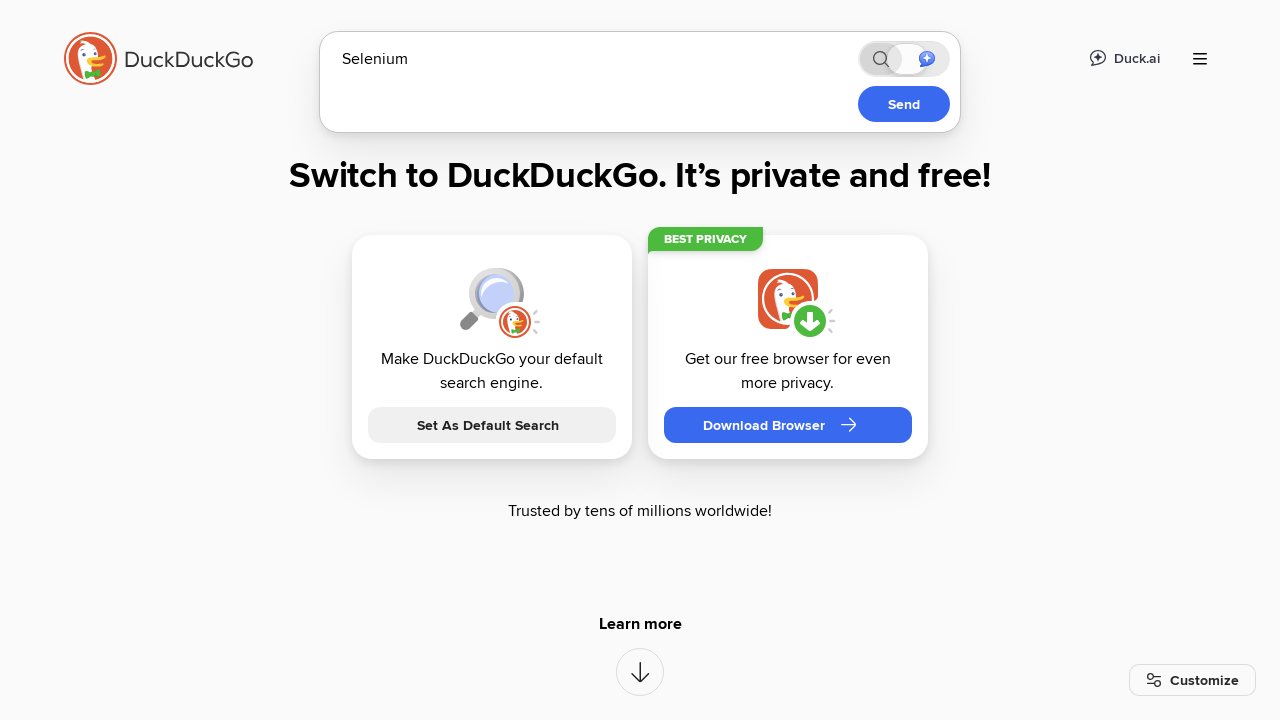

Waited for search results to load (networkidle)
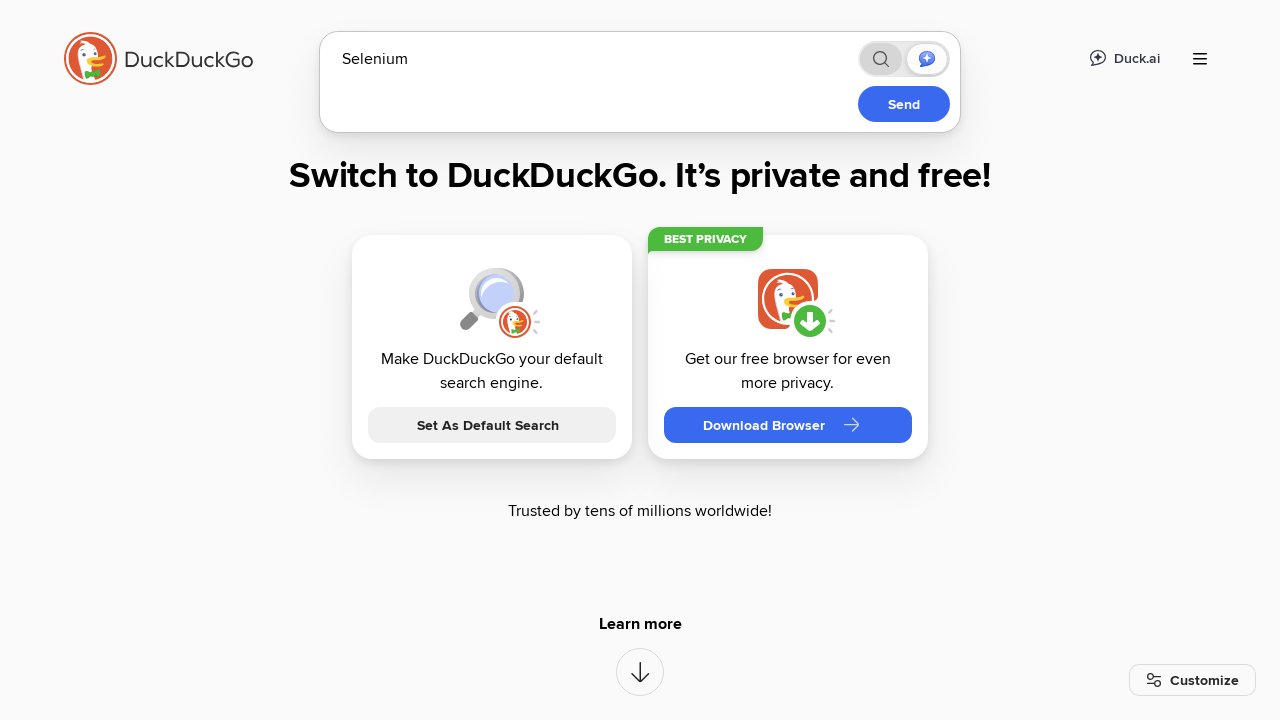

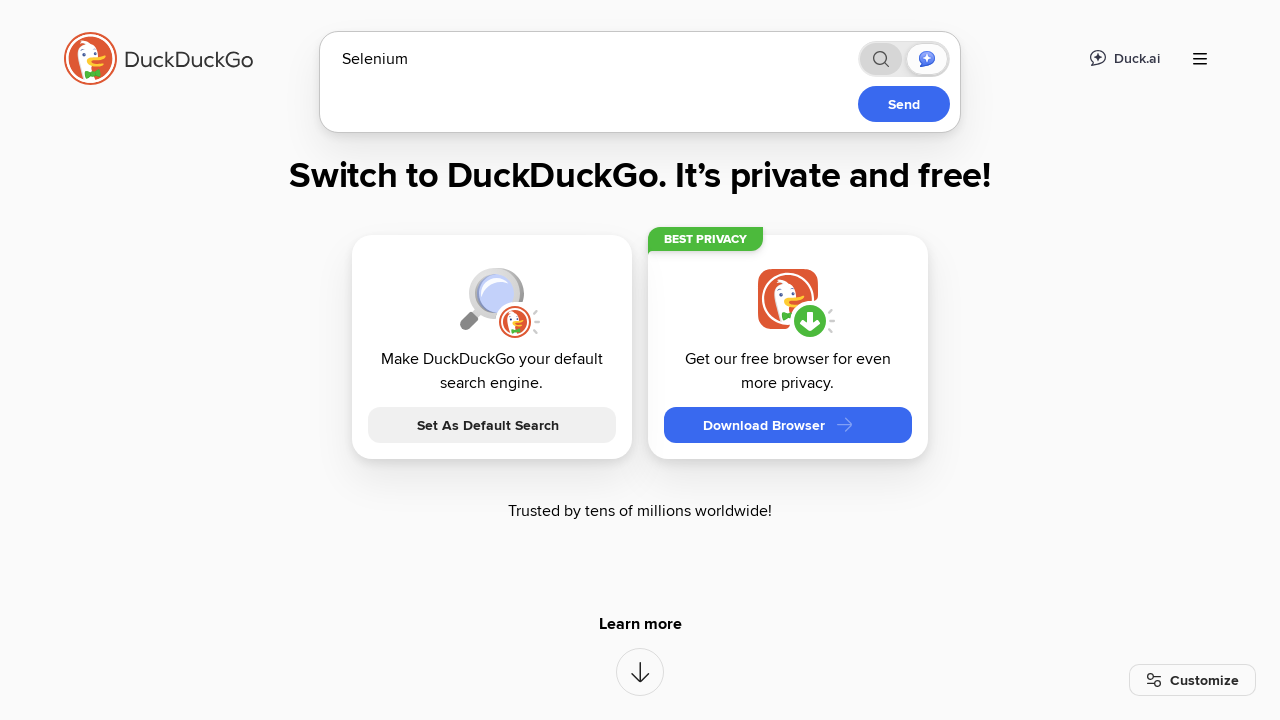